Tests the Russian Federal Tax Service EGRUL registry search by entering a company INN (tax identification number), clicking search, and requesting an extract document.

Starting URL: https://egrul.nalog.ru/index.html

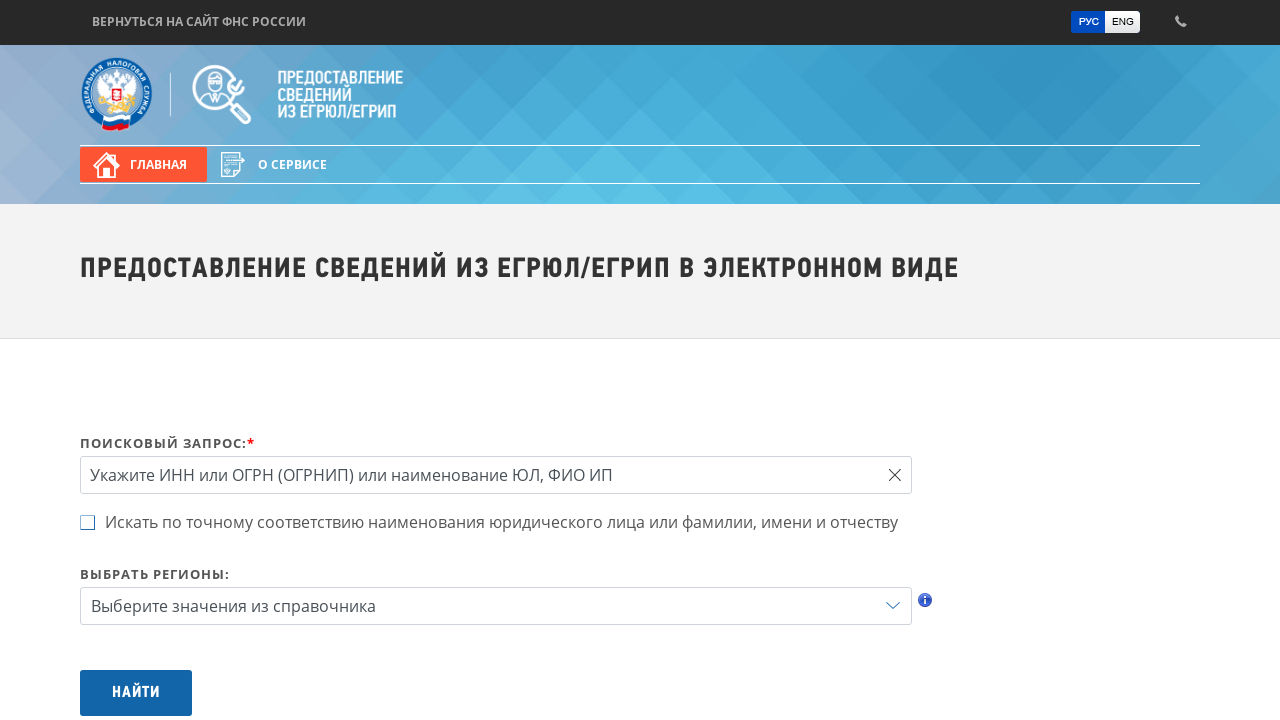

Filled INN field with company tax identification number '7453228020' on #query
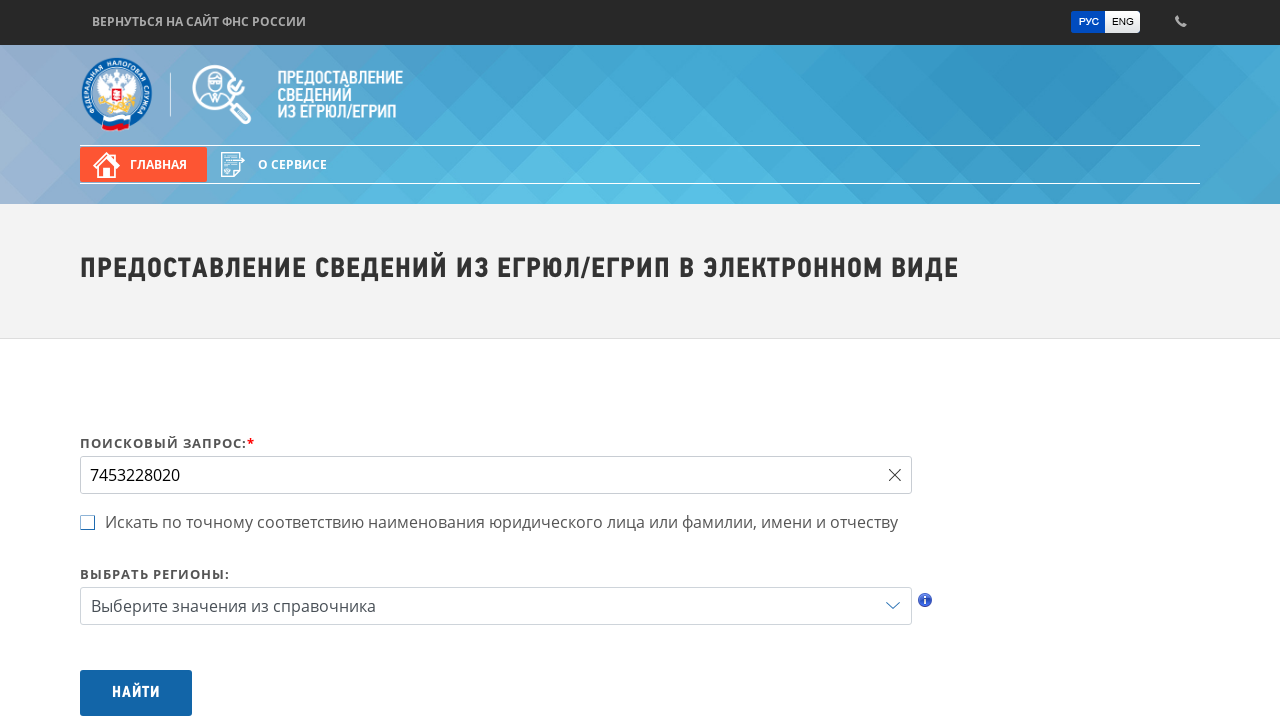

Clicked search button to query EGRUL registry at (136, 693) on #btnSearch
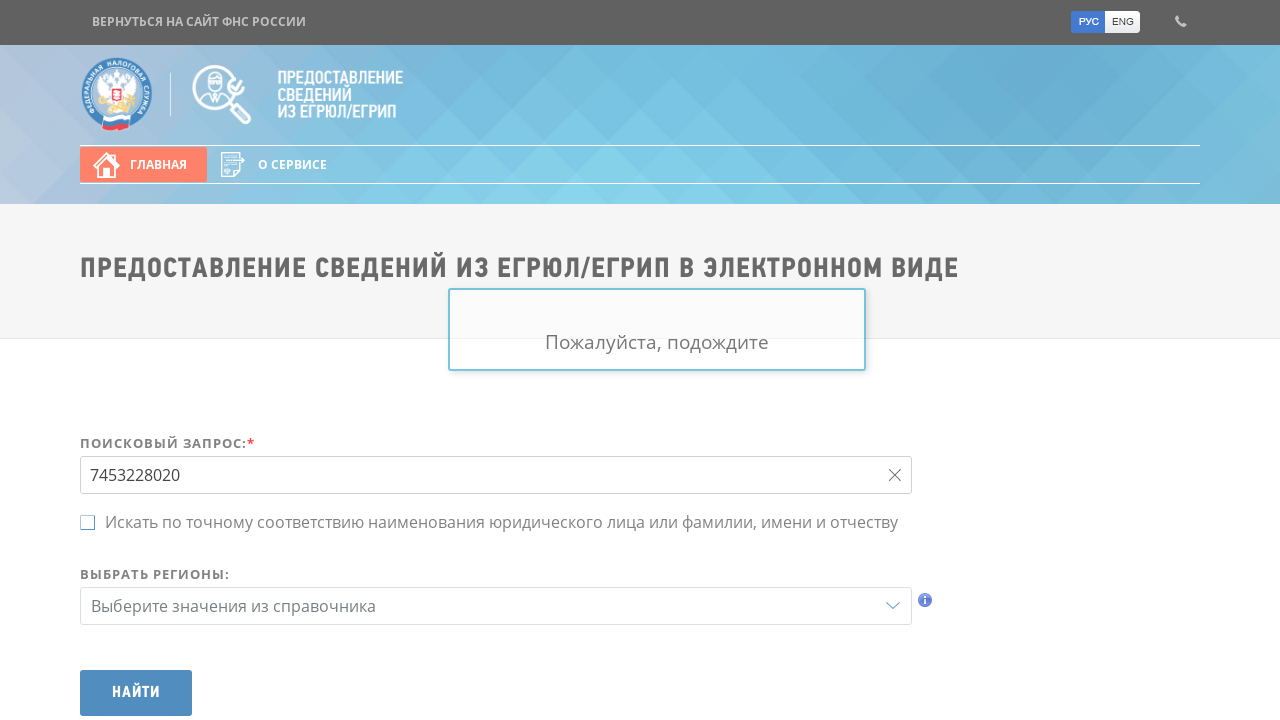

Search results loaded and button to request extract appeared
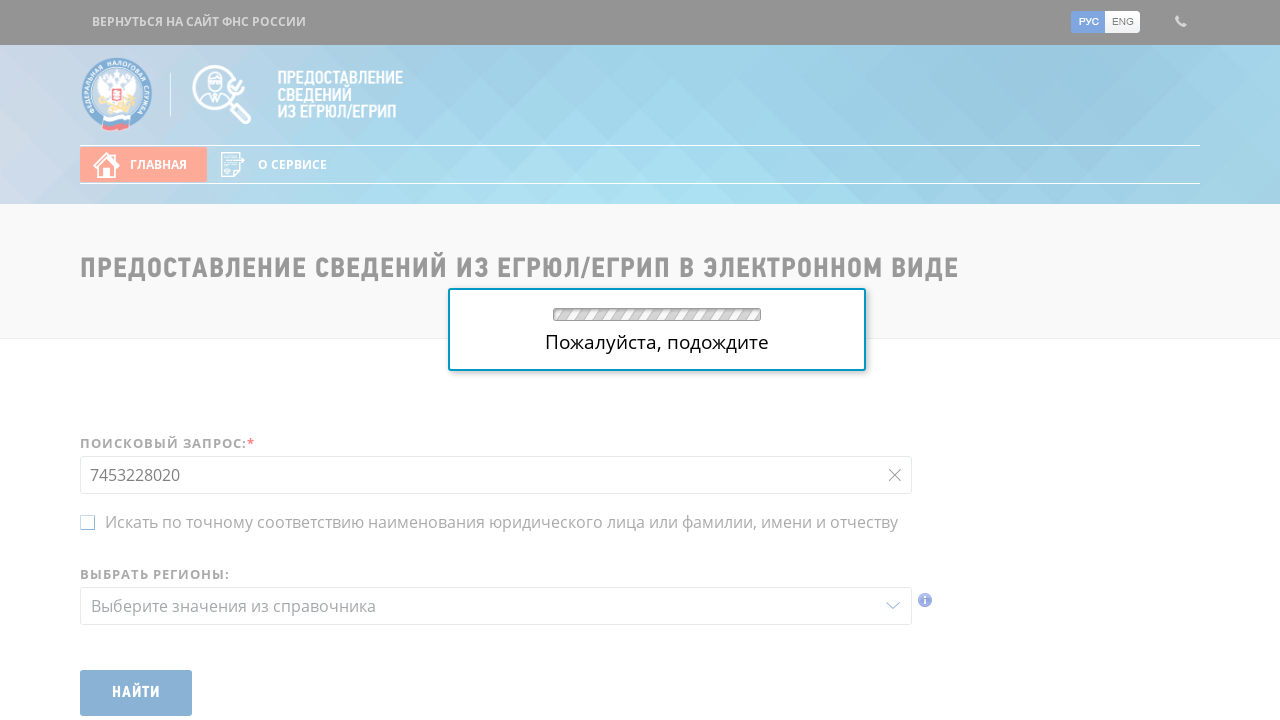

Clicked button to request EGRUL extract document at (136, 693) on .btn-with-icon
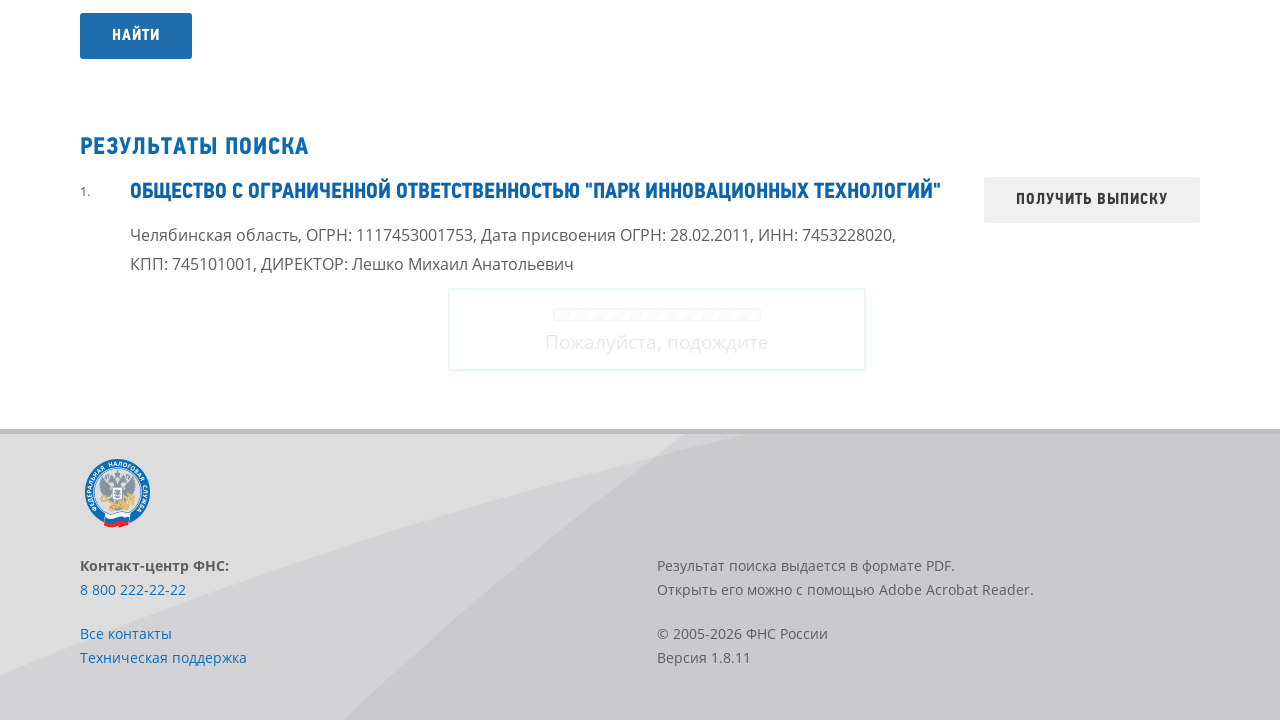

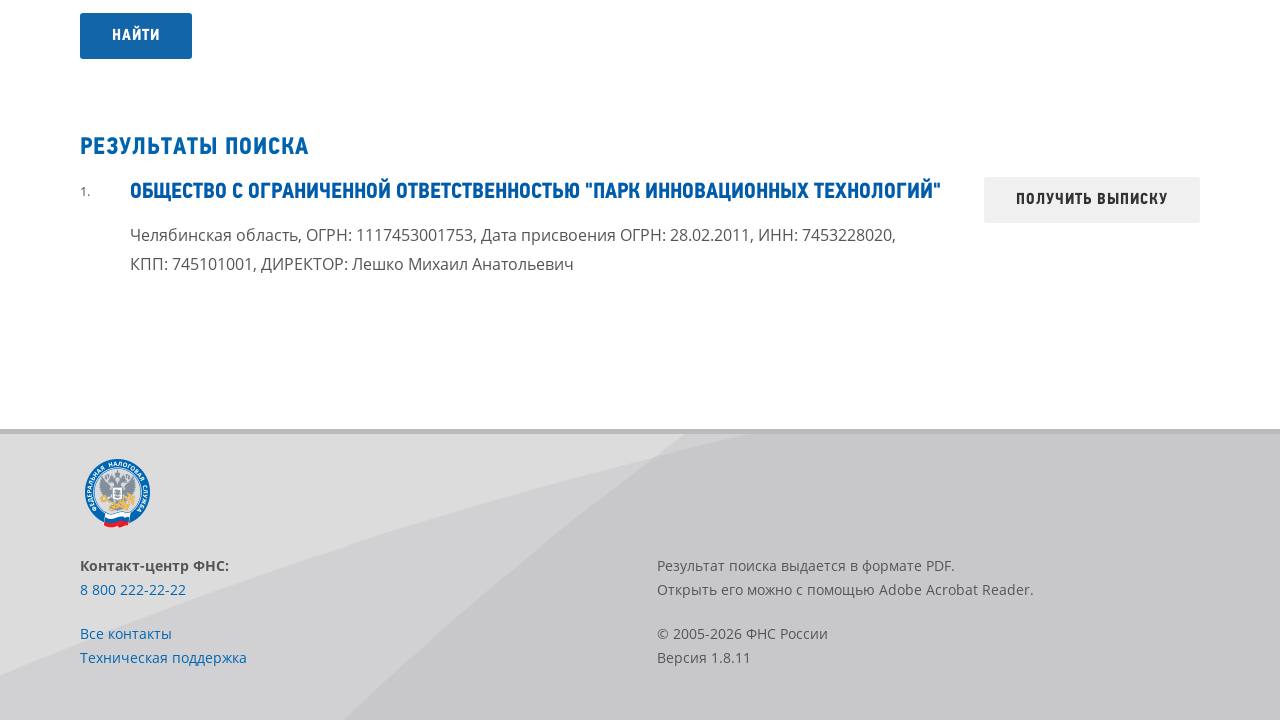